Tests file upload functionality by uploading a file and verifying the success message is displayed

Starting URL: https://practice.cydeo.com/upload

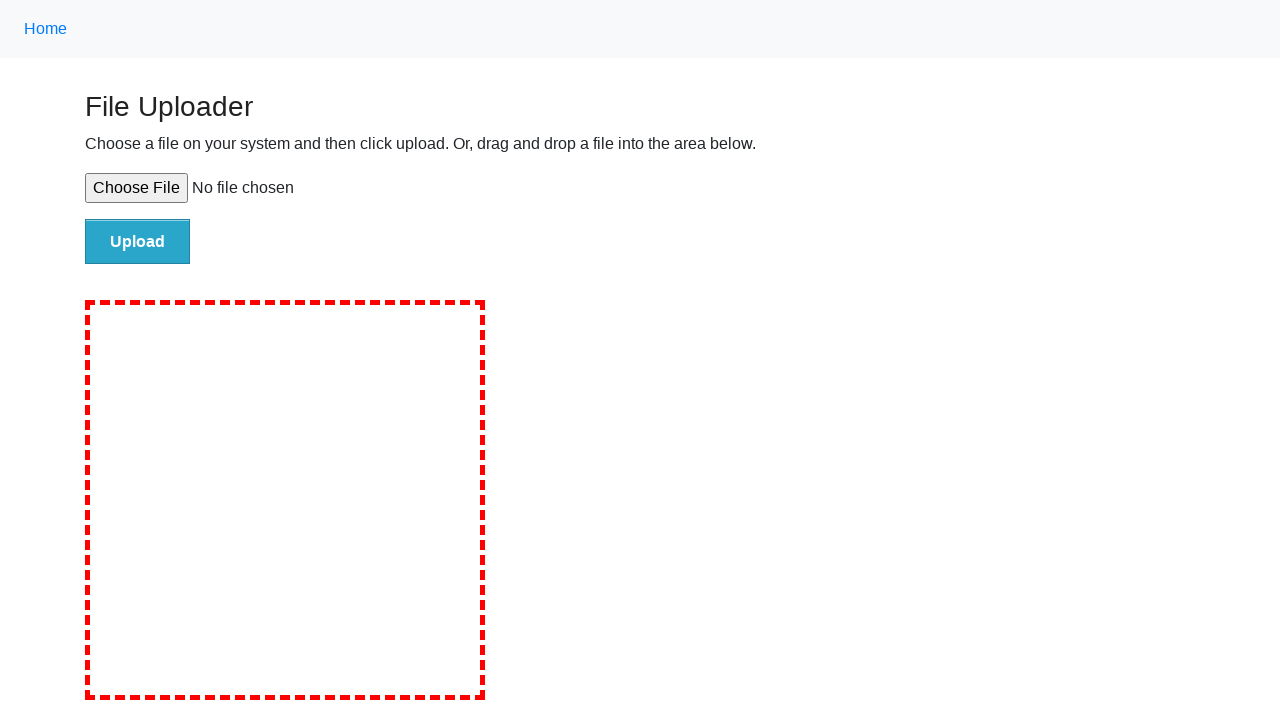

Created temporary test file for upload
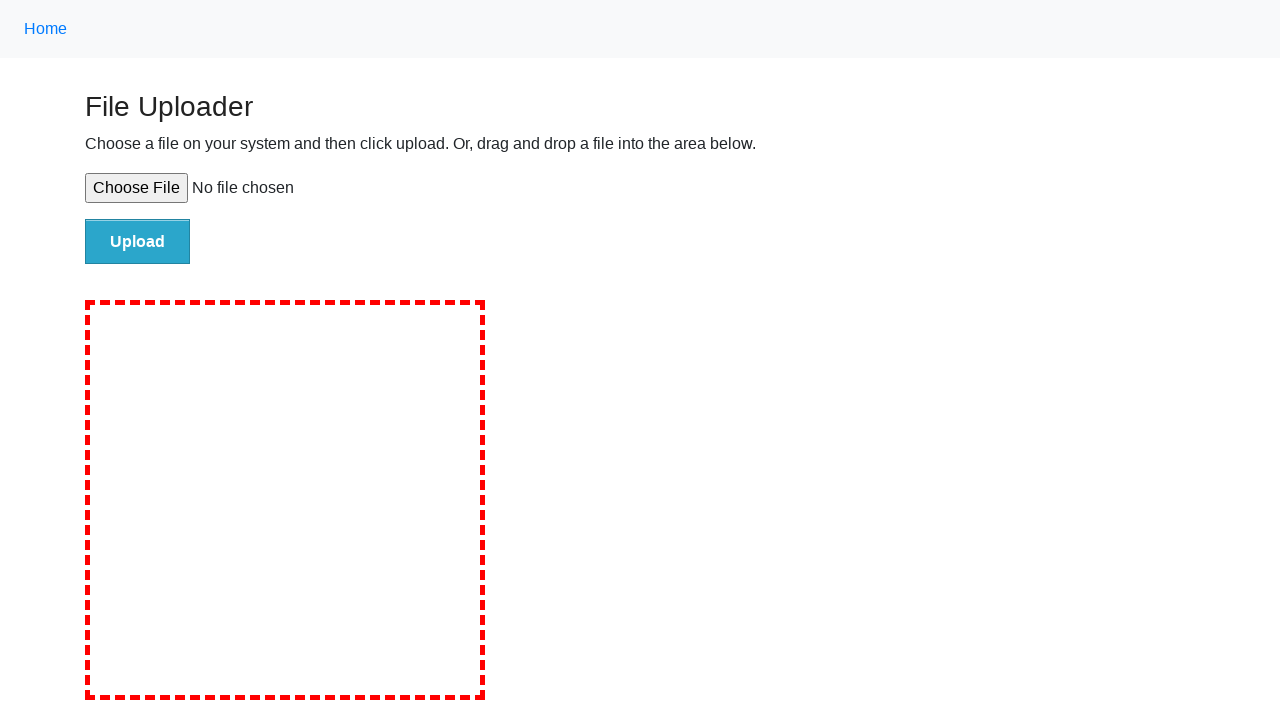

Set input files with test file path
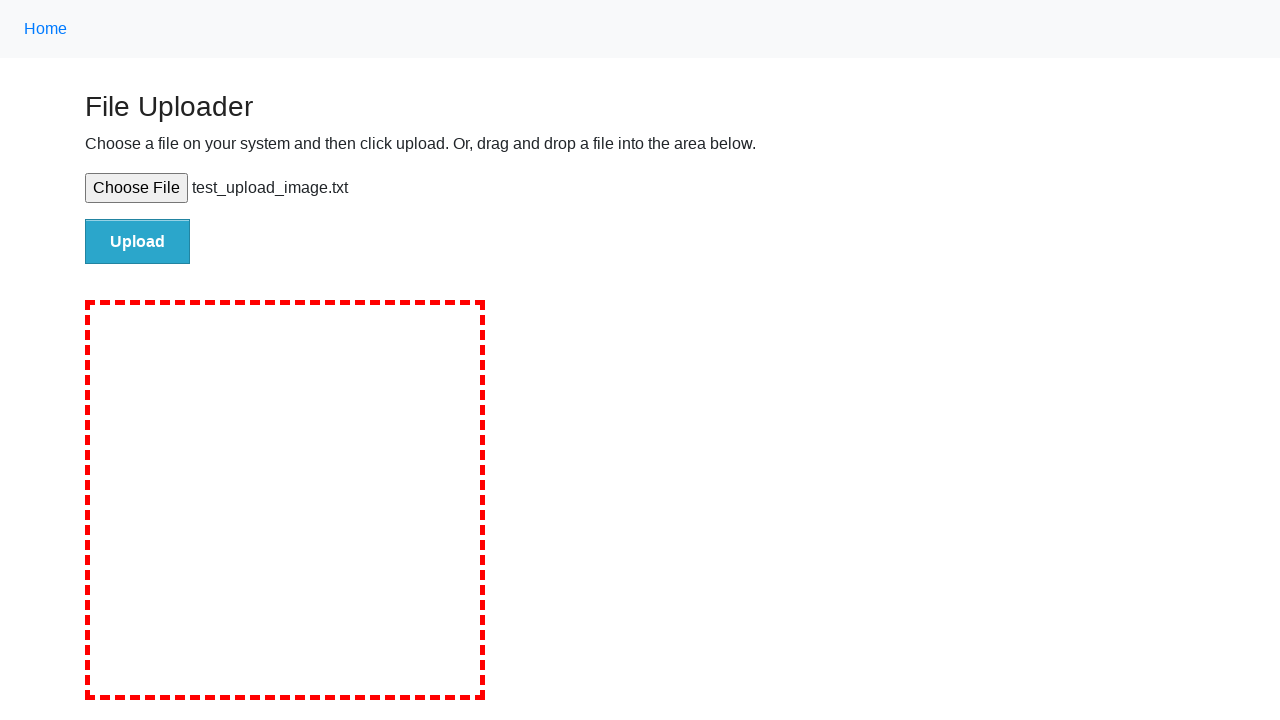

Clicked file submit button to upload at (138, 241) on #file-submit
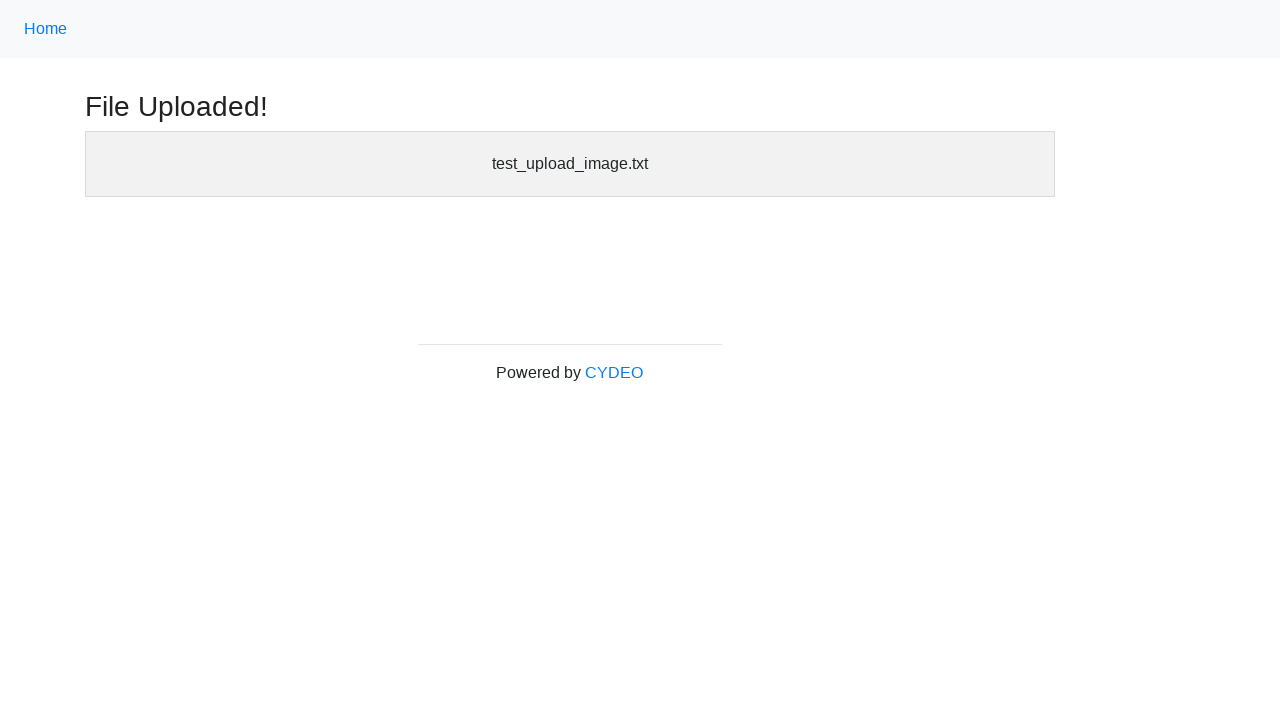

Success header became visible after upload
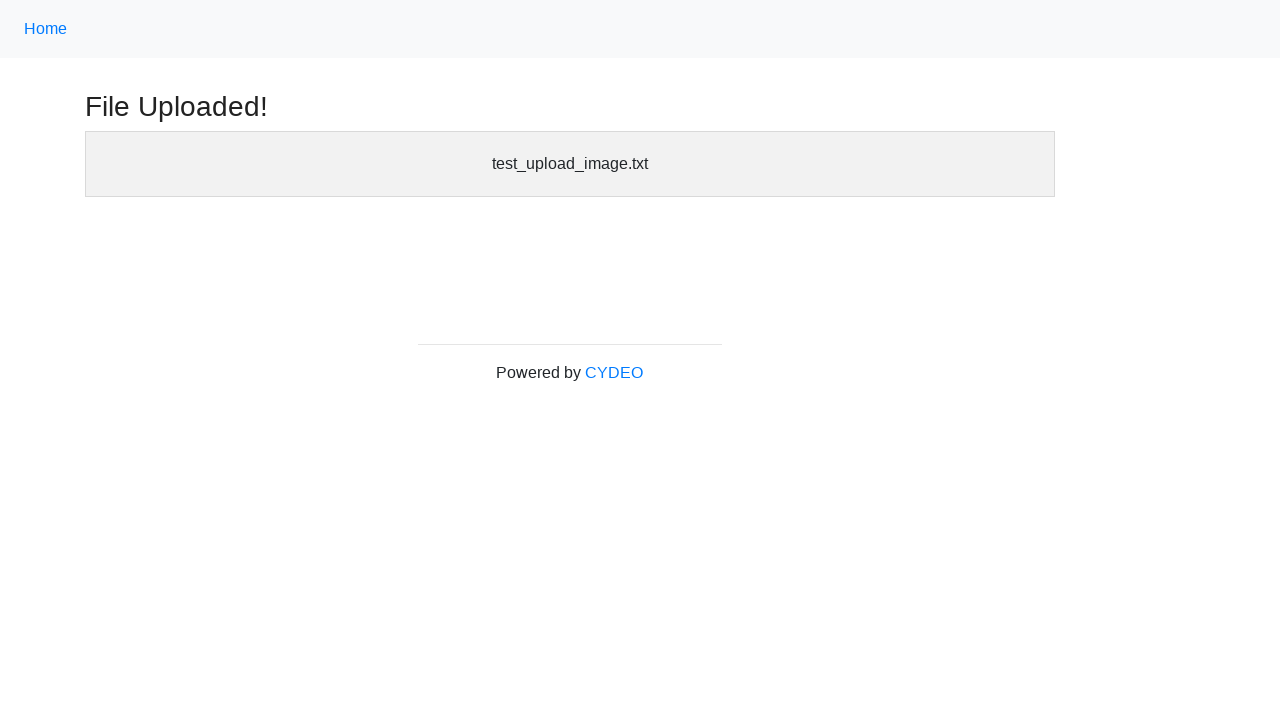

Verified success header is visible
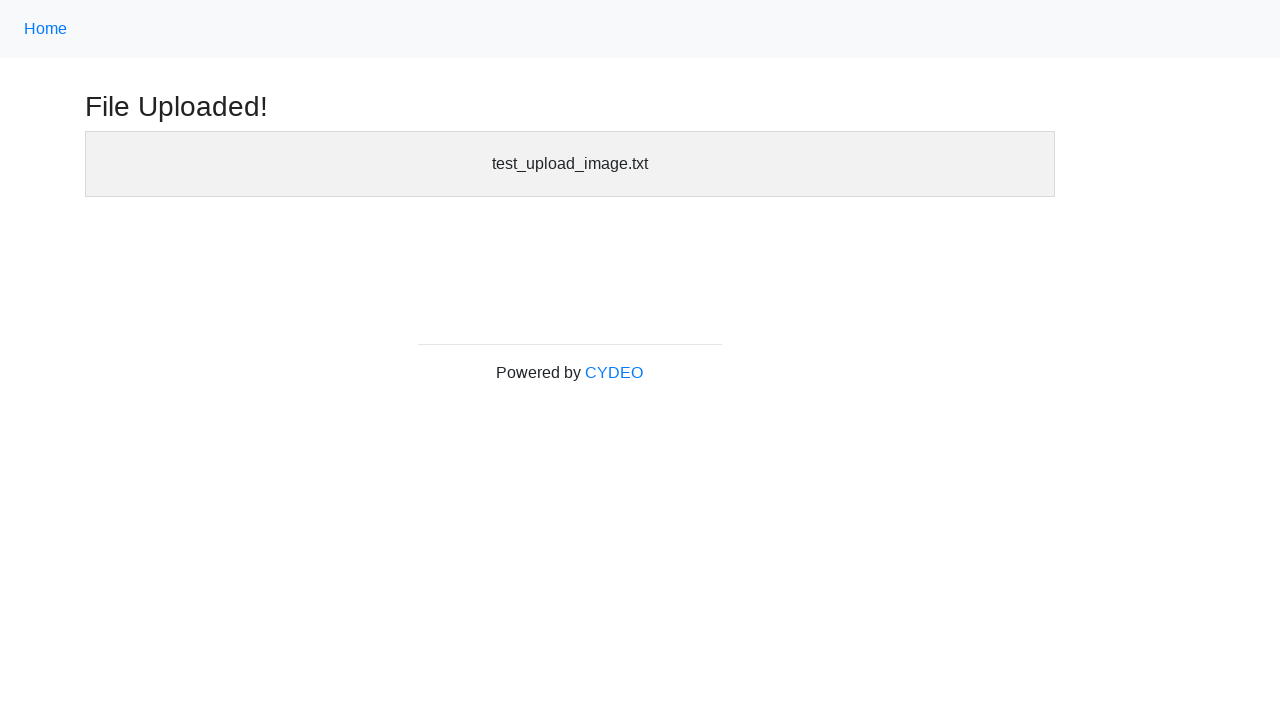

Cleaned up temporary test file
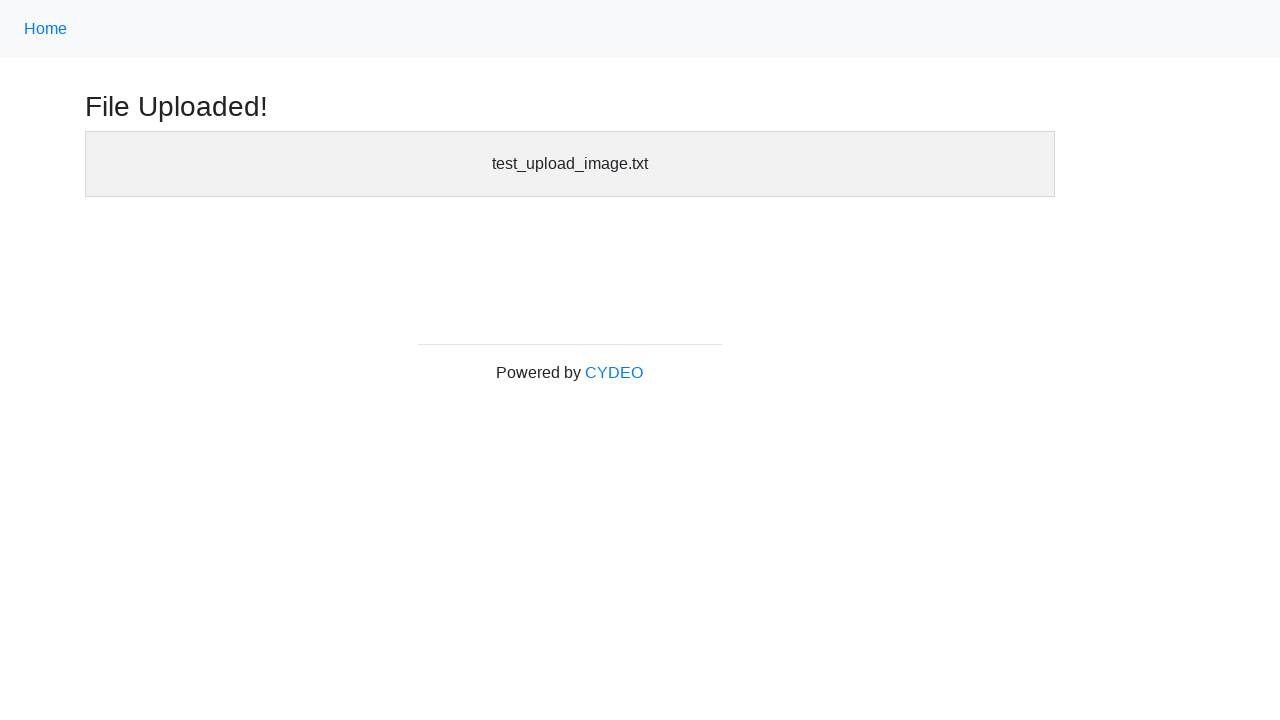

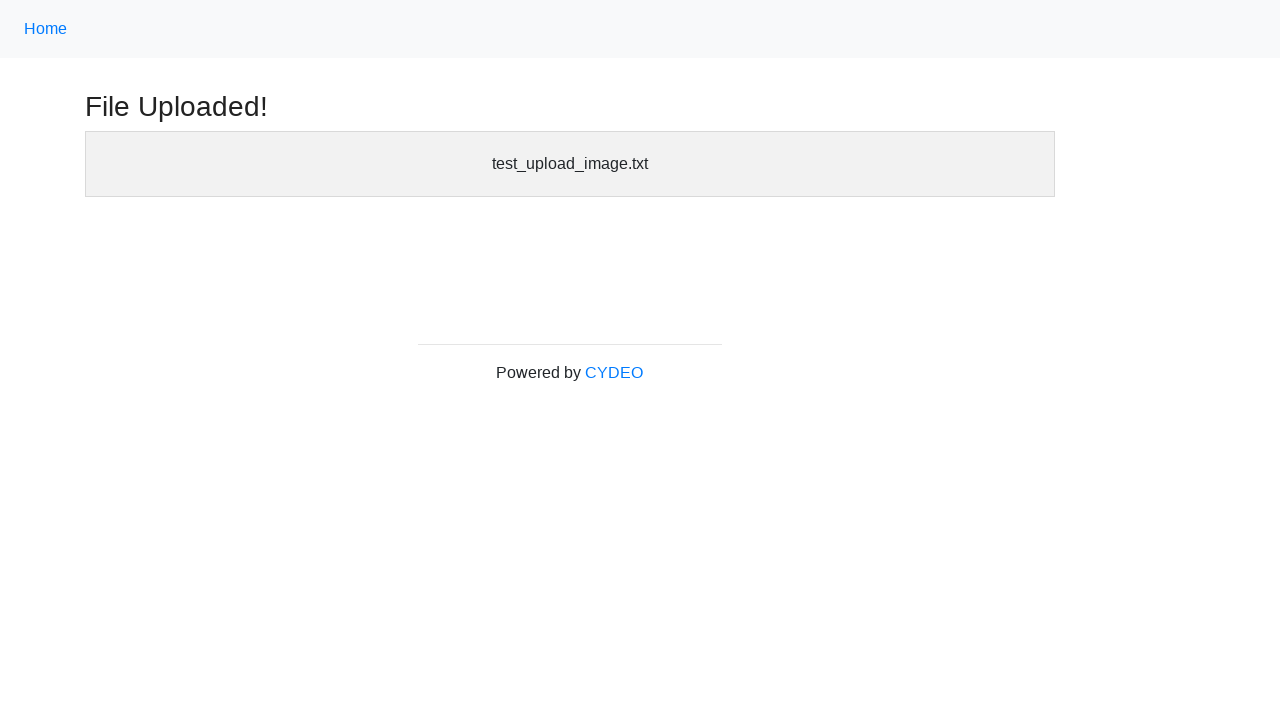